Tests JavaScript confirm dialog by clicking confirm button, verifying text, and dismissing the dialog

Starting URL: https://testcenter.techproeducation.com/index.php?page=javascript-alerts

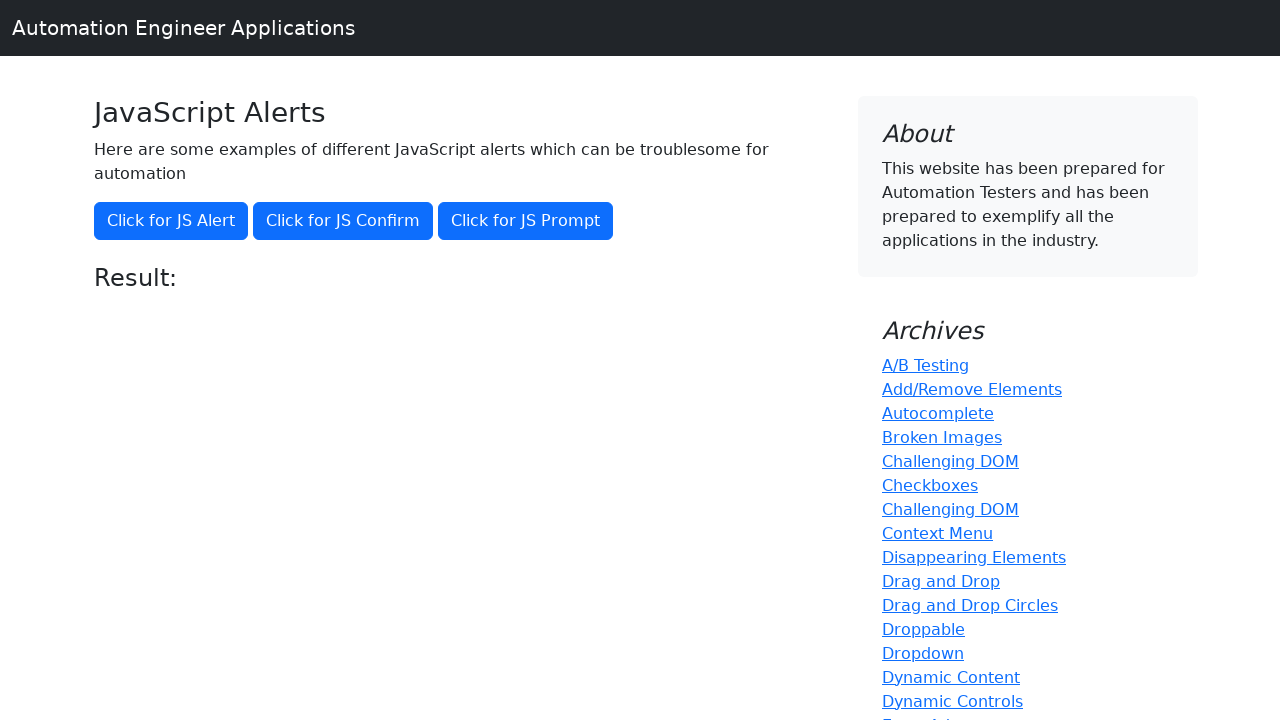

Set up dialog handler to dismiss confirm dialogs
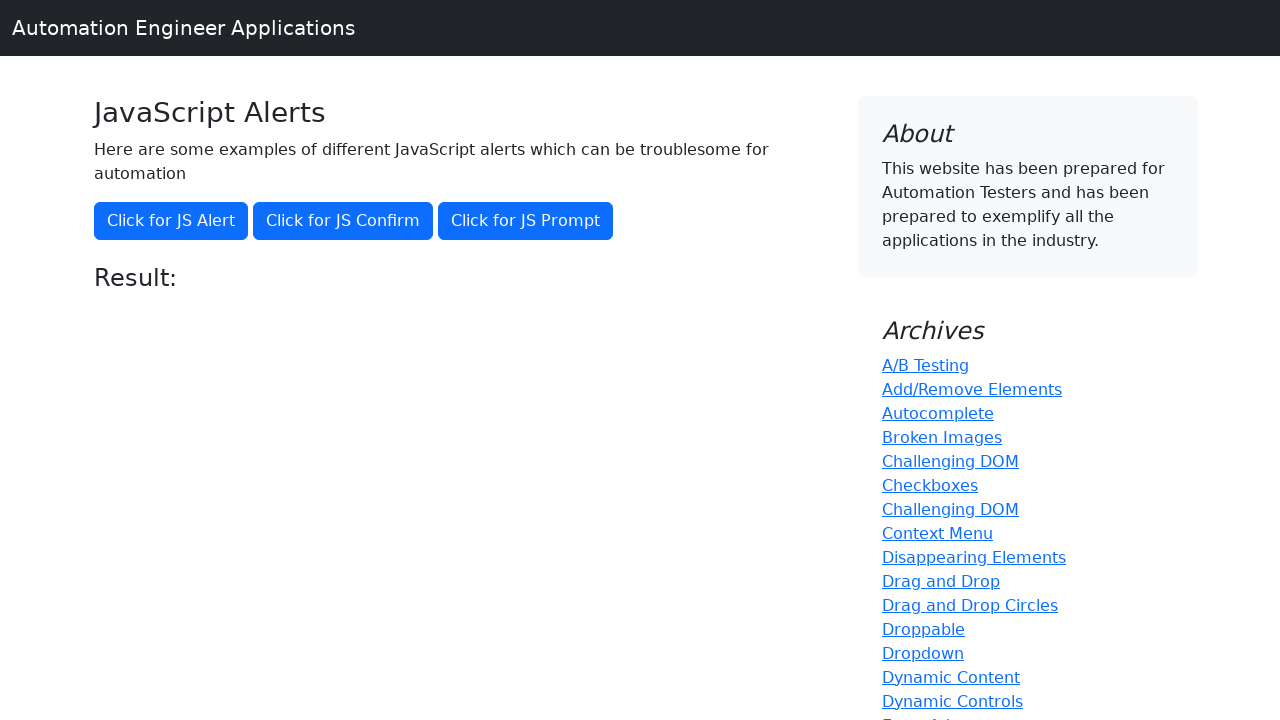

Clicked JavaScript confirm button at (343, 221) on xpath=//button[@onclick='jsConfirm()']
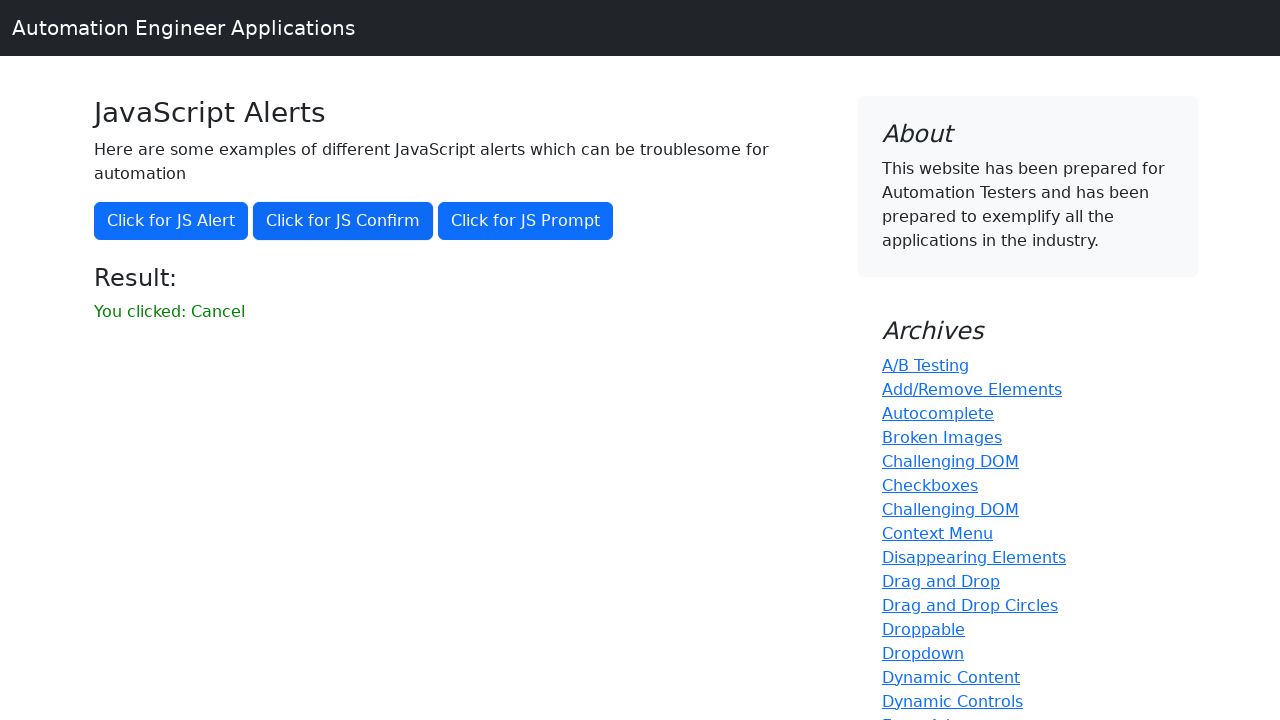

Result text appeared after dismissing confirm dialog
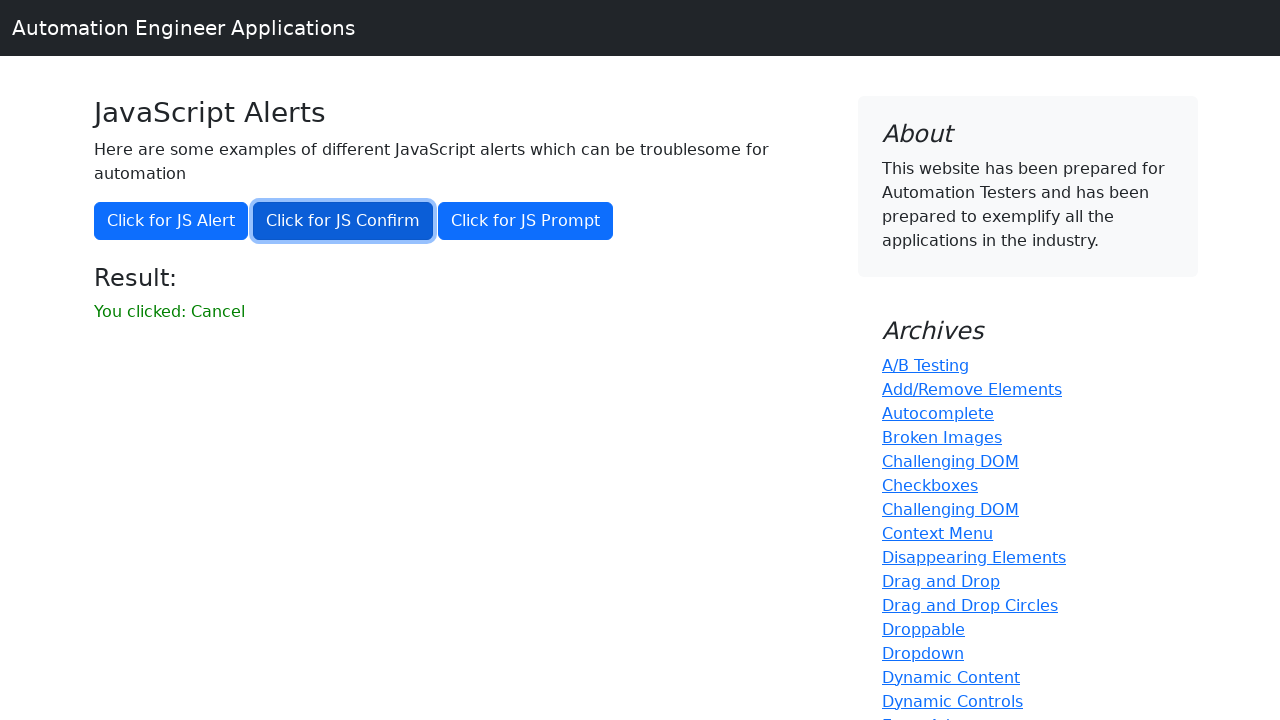

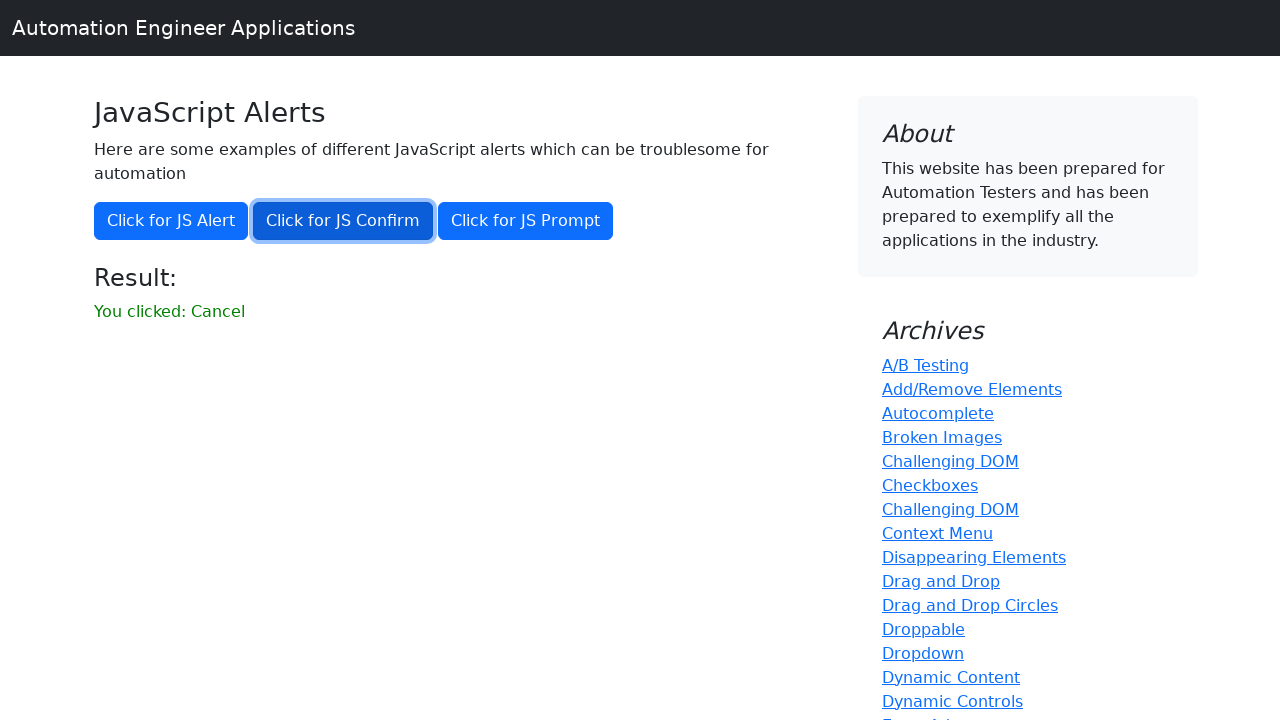